Parameterized test that searches for "Judy" in the search field

Starting URL: http://zero.webappsecurity.com/index.html

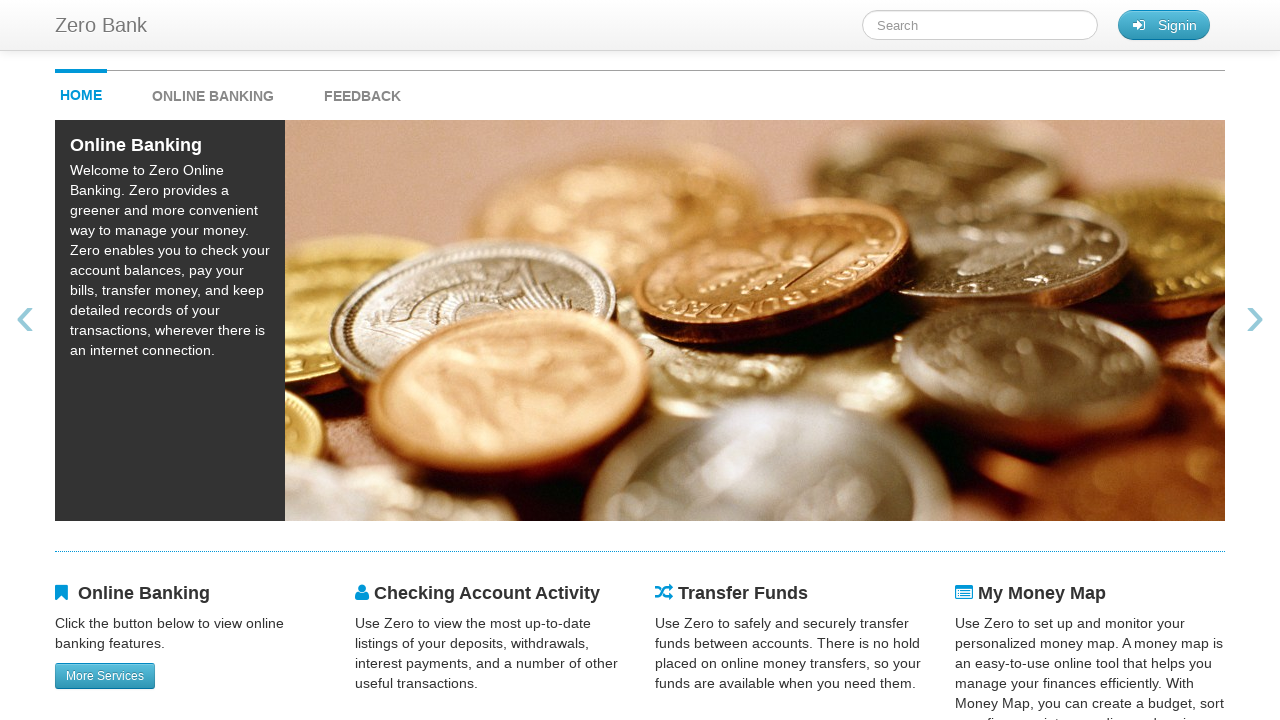

Filled search field with 'Judy' on #searchTerm
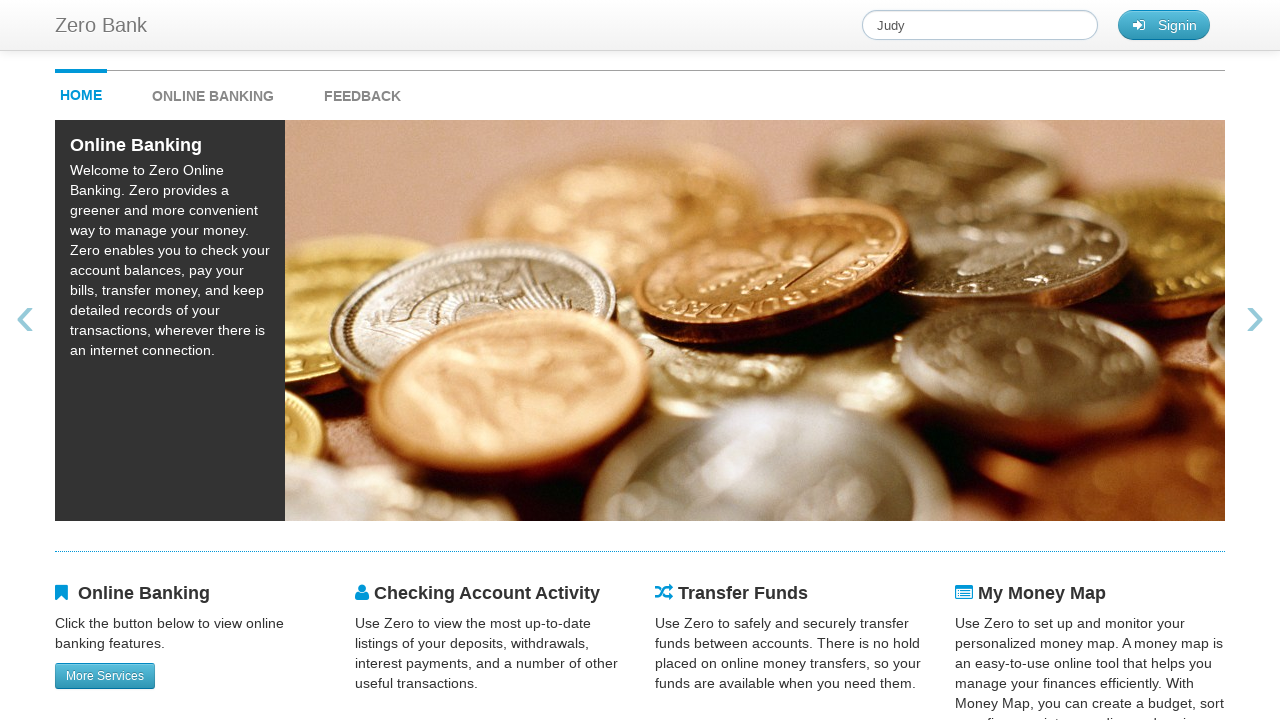

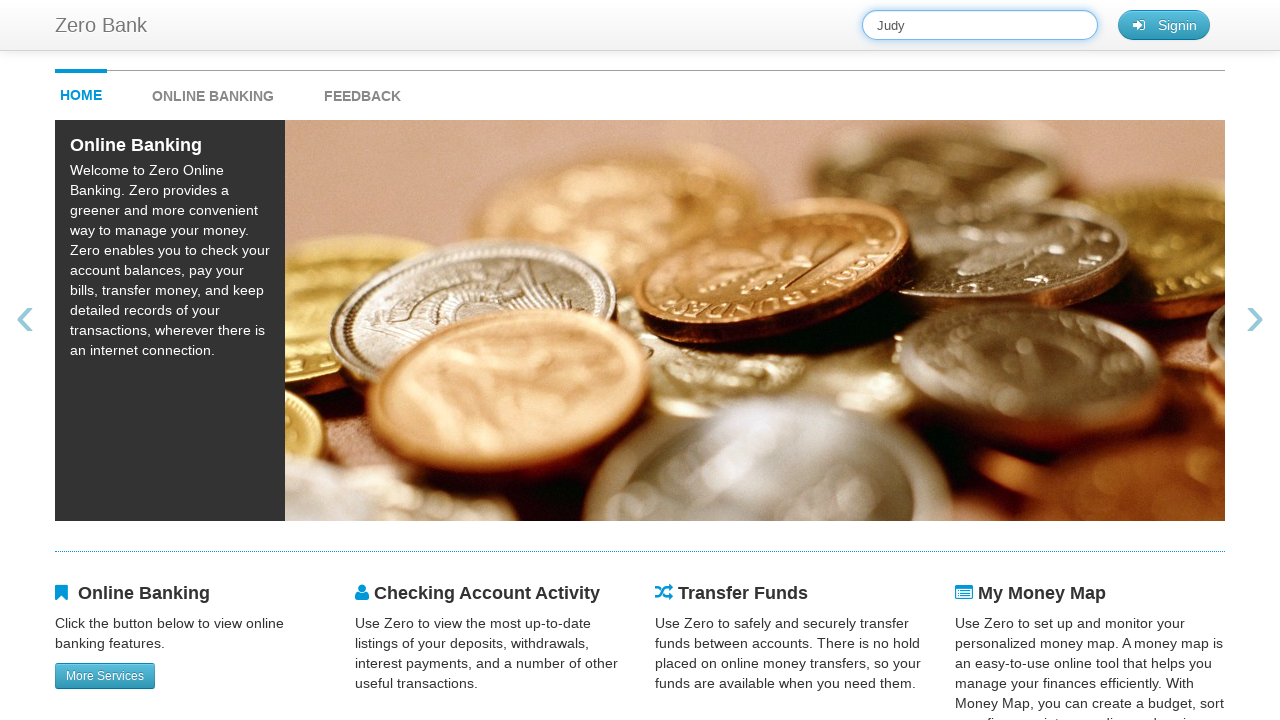